Tests drag and drop functionality on jQuery UI's droppable demo page by dragging an element and dropping it onto a target element within an iframe

Starting URL: http://jqueryui.com/droppable/

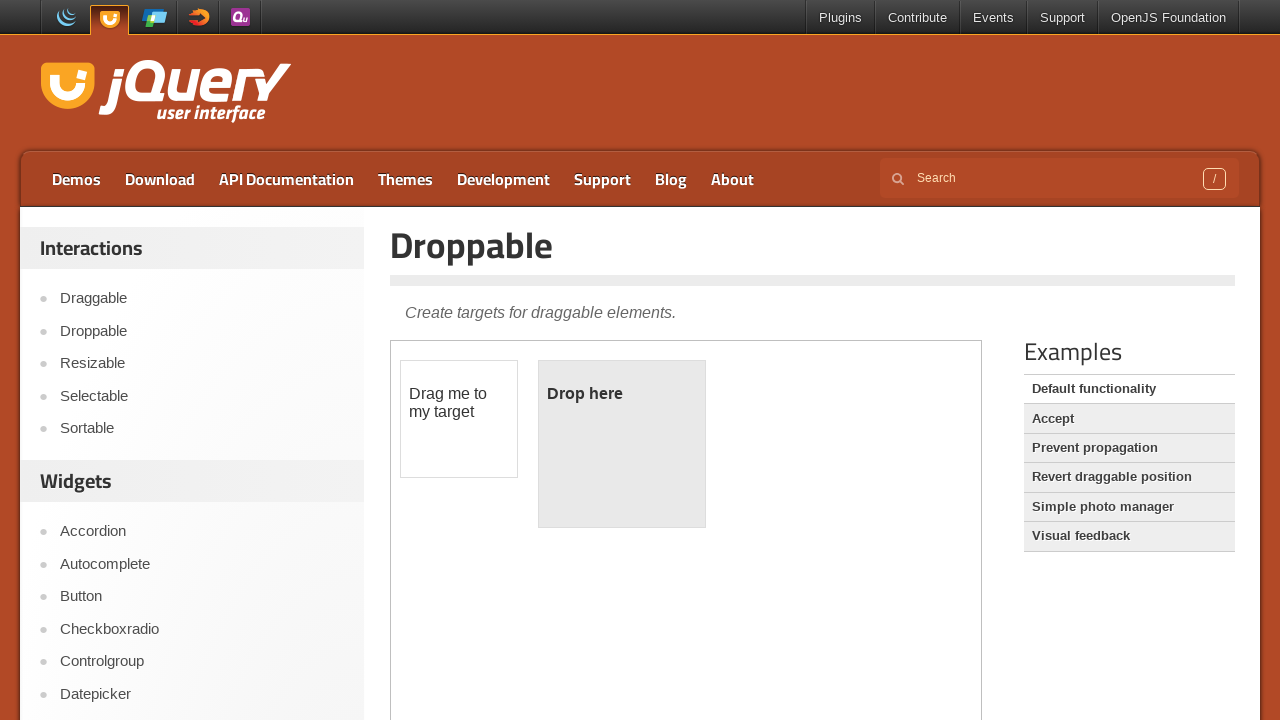

Navigated to jQuery UI droppable demo page
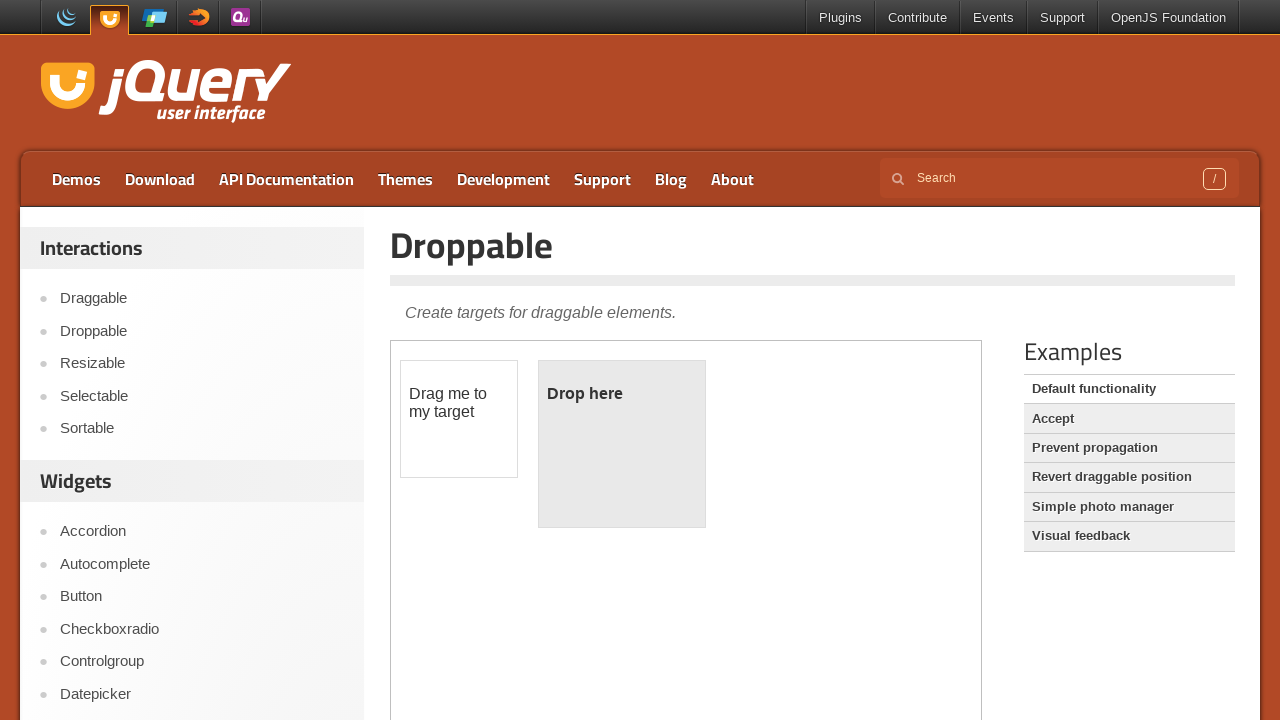

Located iframe containing drag and drop elements
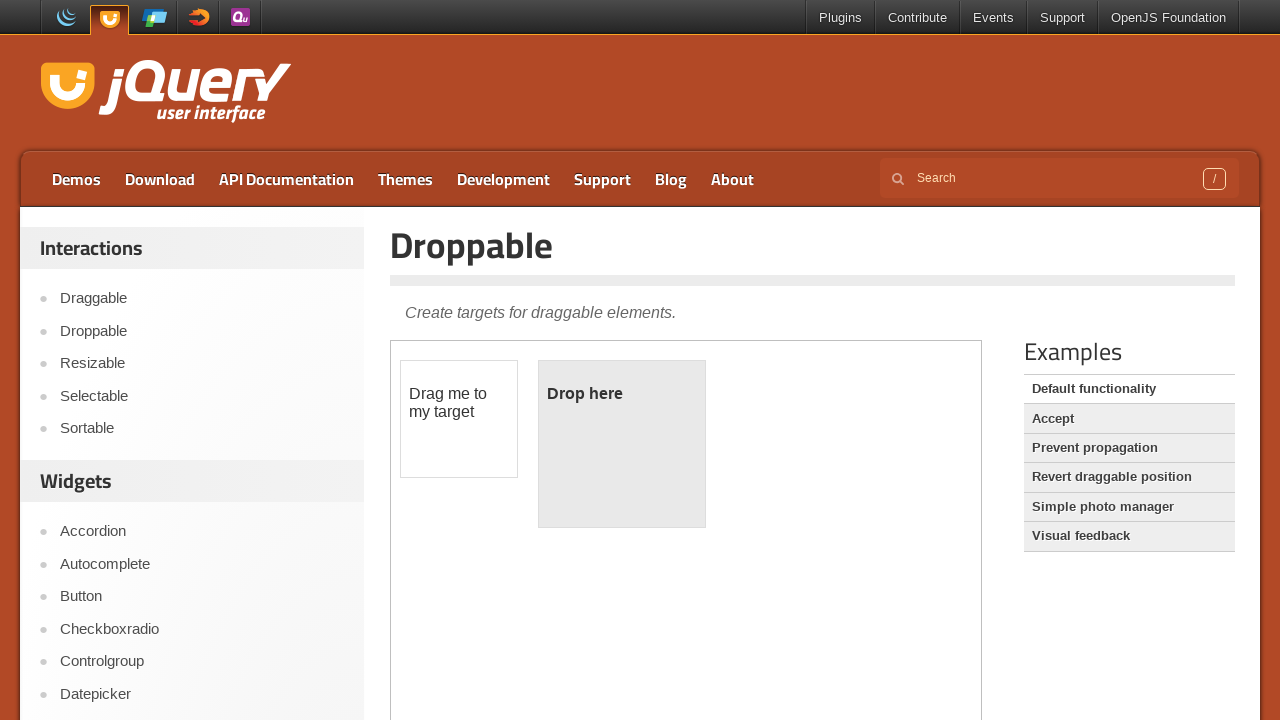

Located draggable source element
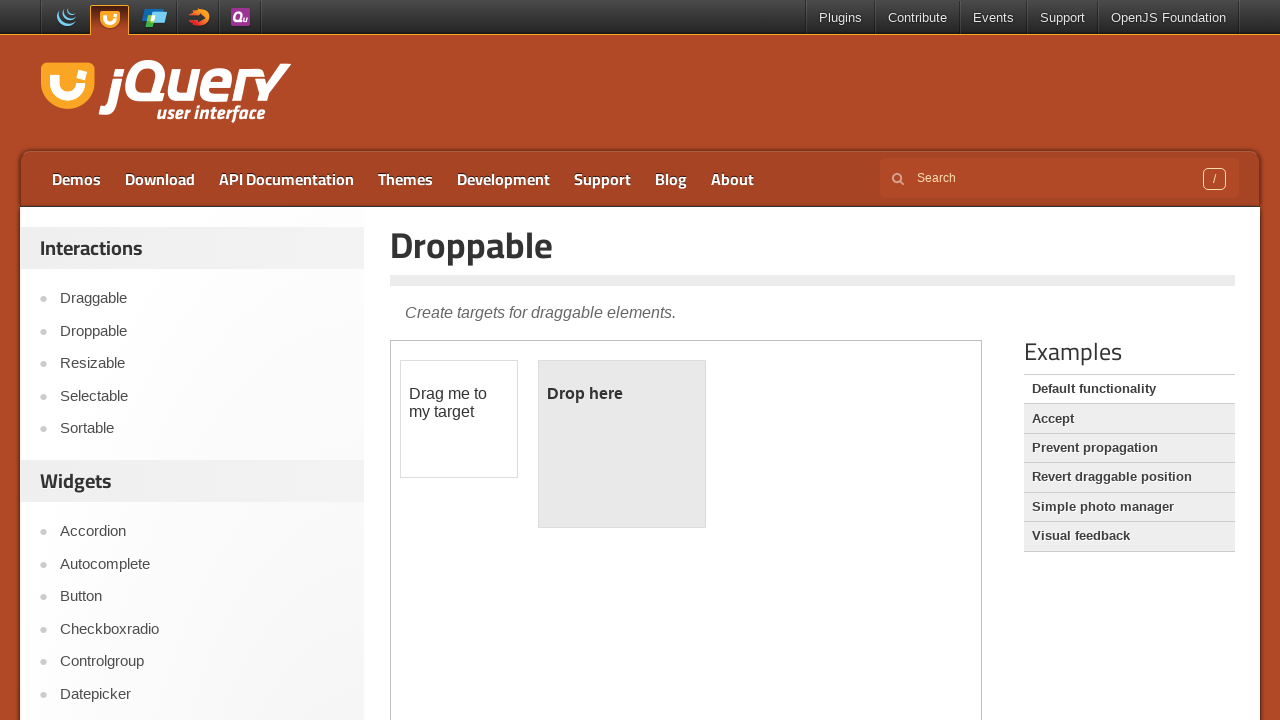

Located droppable target element
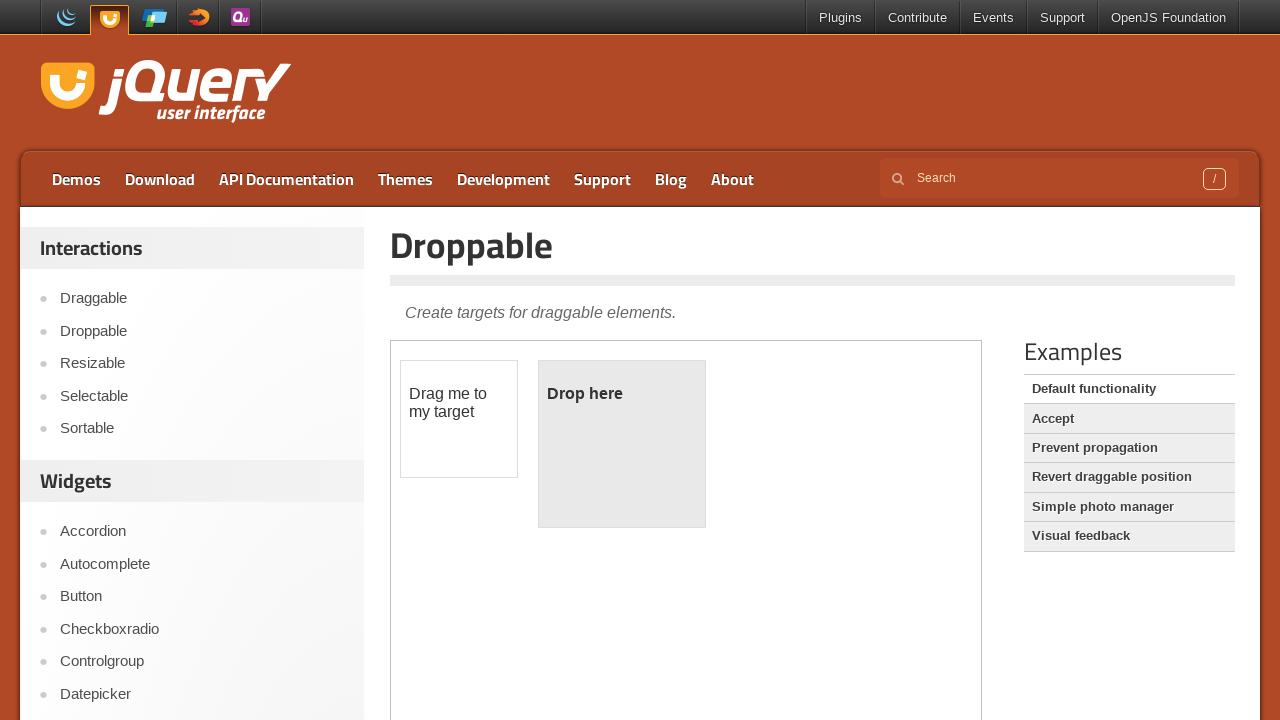

Dragged source element onto target element at (622, 444)
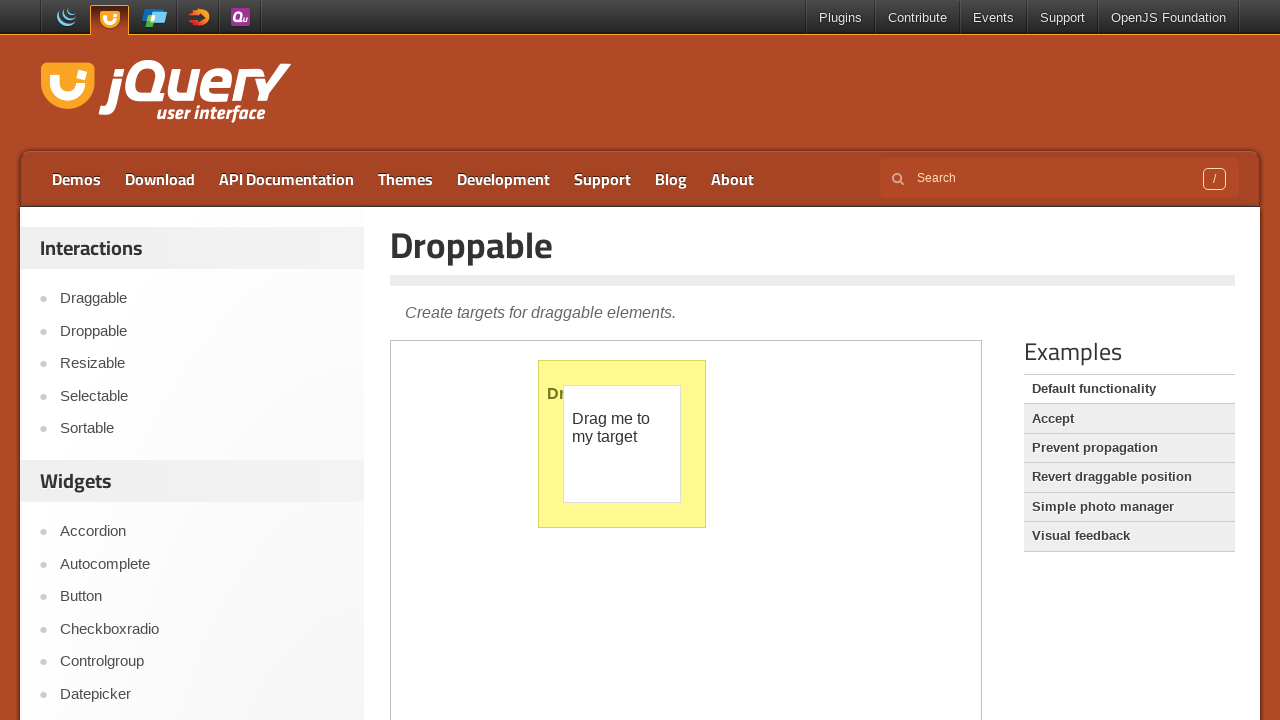

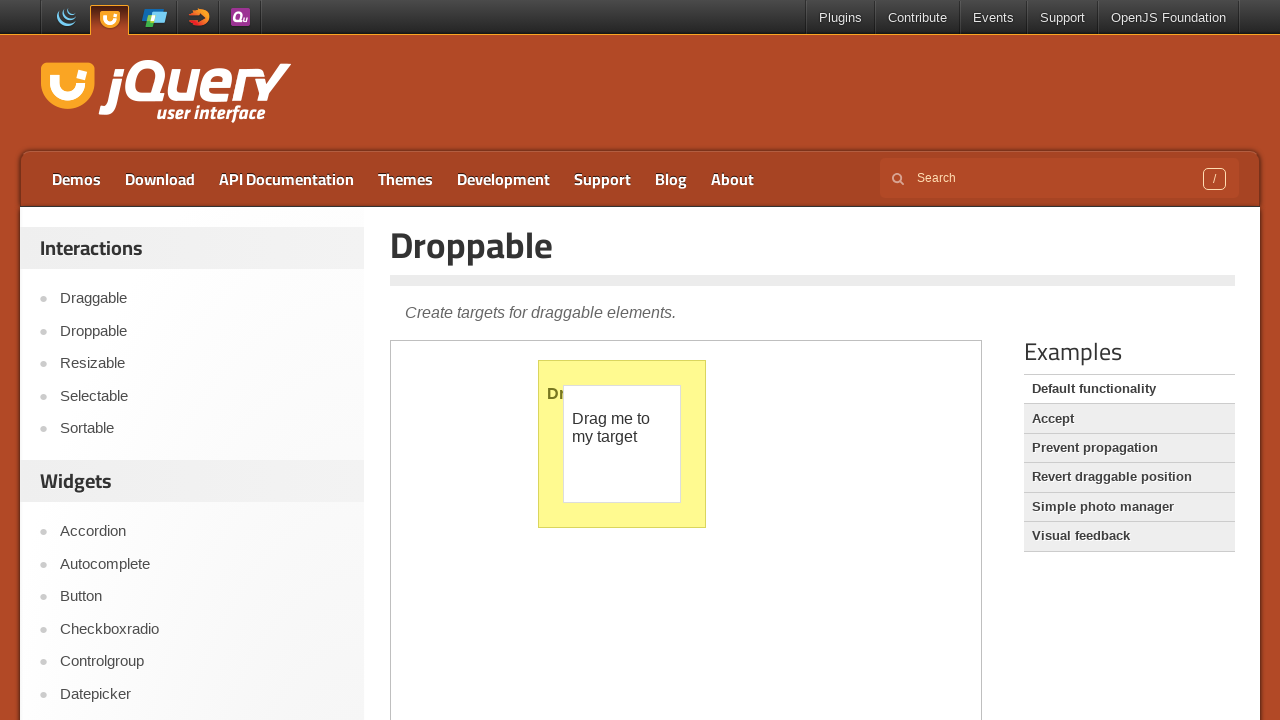